Tests dynamic loading functionality by clicking through links to trigger hidden element display and verifying the "Hello World!" text appears

Starting URL: https://the-internet.herokuapp.com

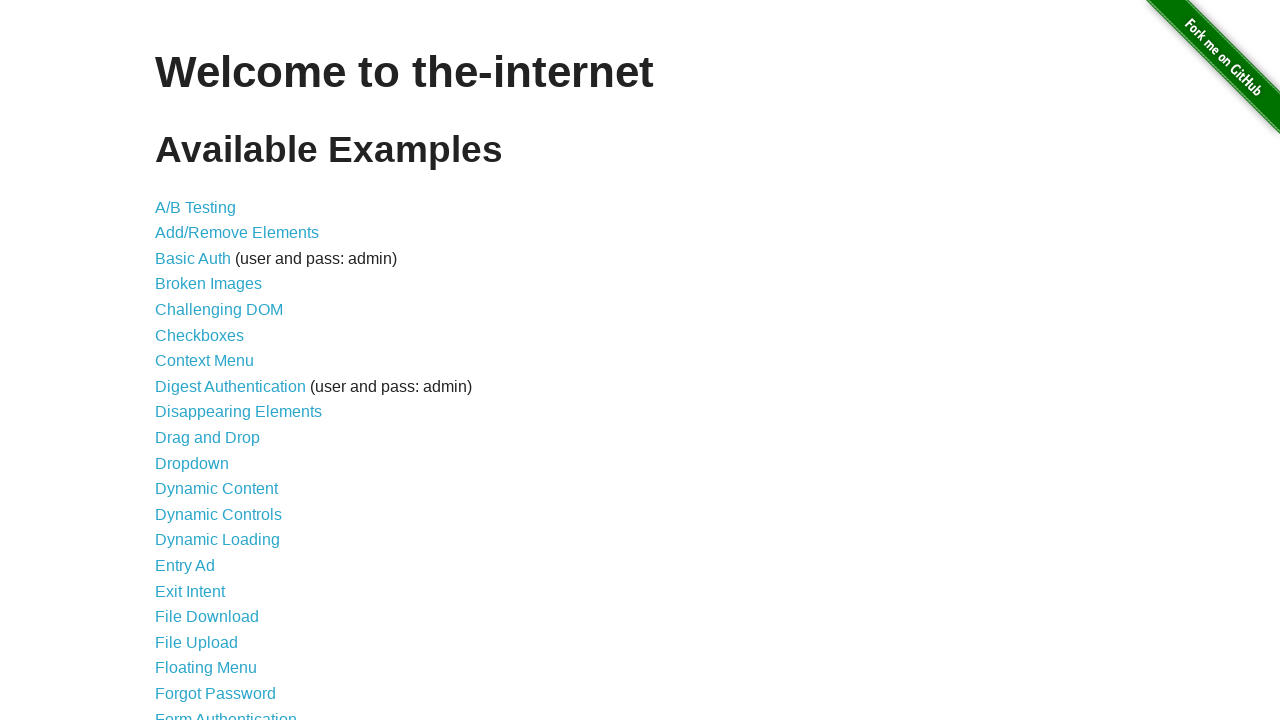

Clicked on Dynamic Loading link at (218, 540) on xpath=//a[text()='Dynamic Loading']
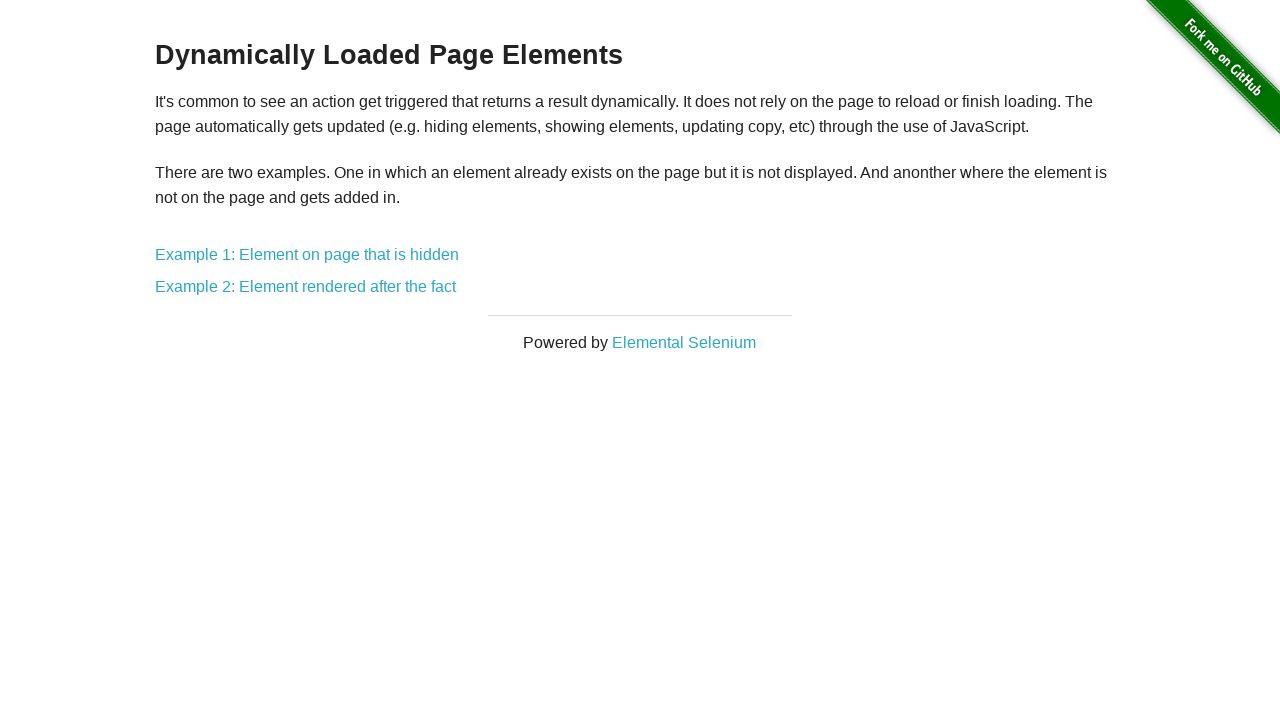

Clicked on Example 1: Element on page that is hidden link at (307, 255) on xpath=//a[text()='Example 1: Element on page that is hidden']
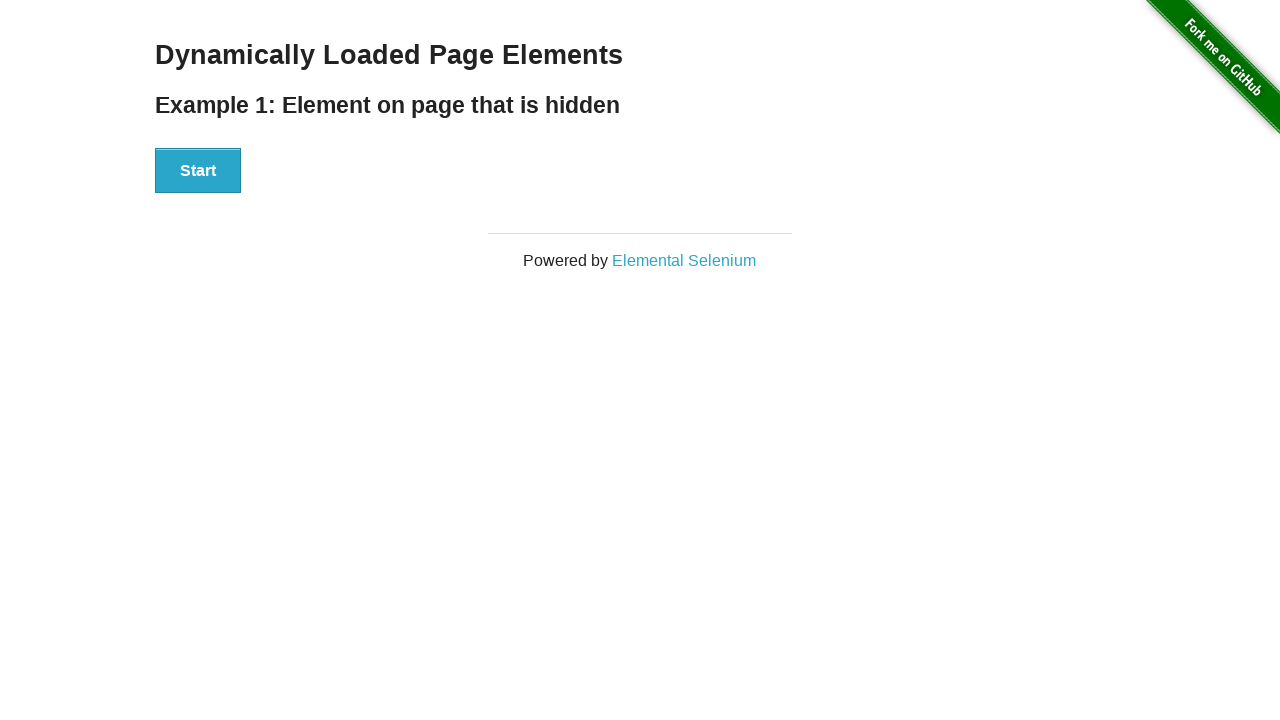

Clicked Start button to trigger dynamic loading at (198, 171) on xpath=//button[text()='Start']
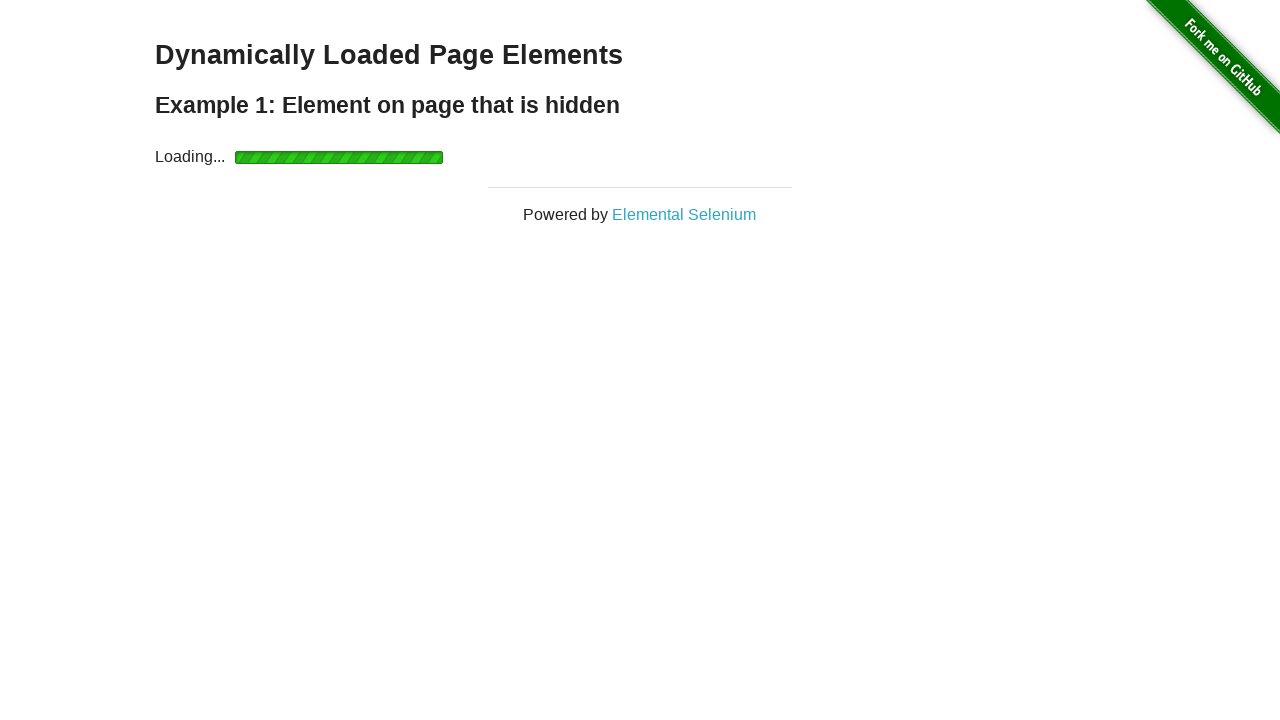

Waited for hidden element to become visible
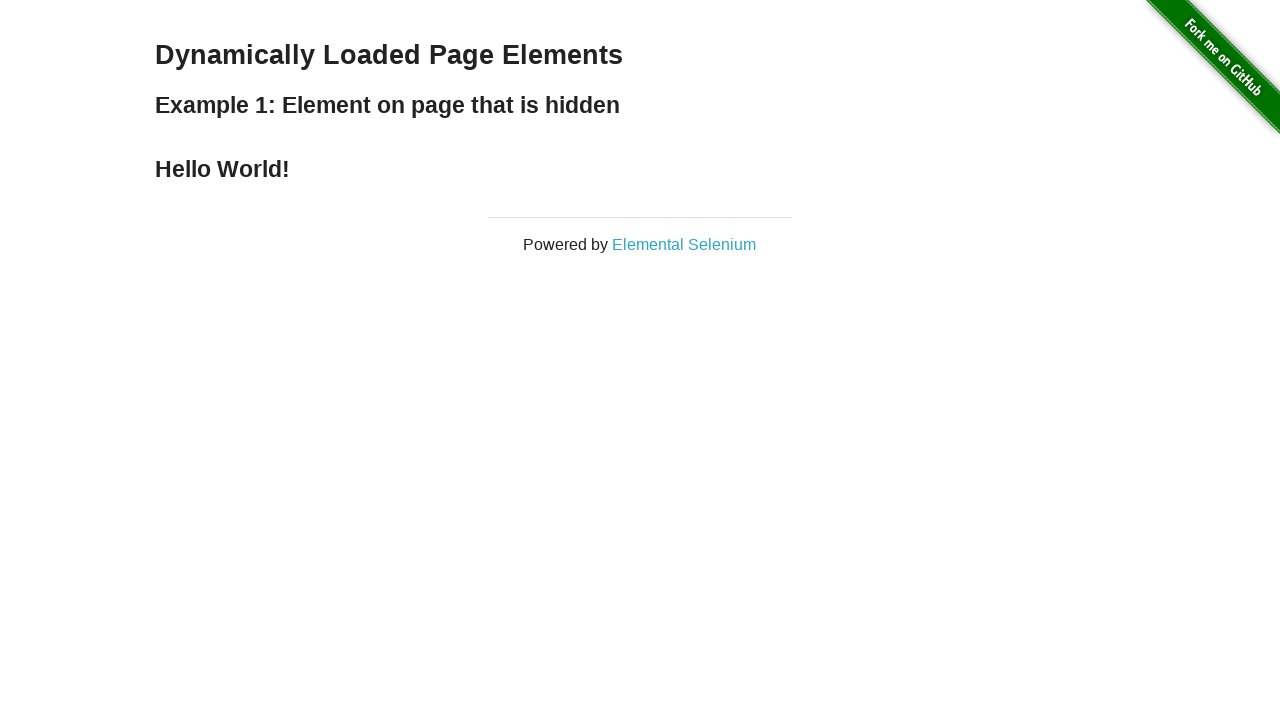

Verified that 'Hello World!' element is visible after dynamic loading
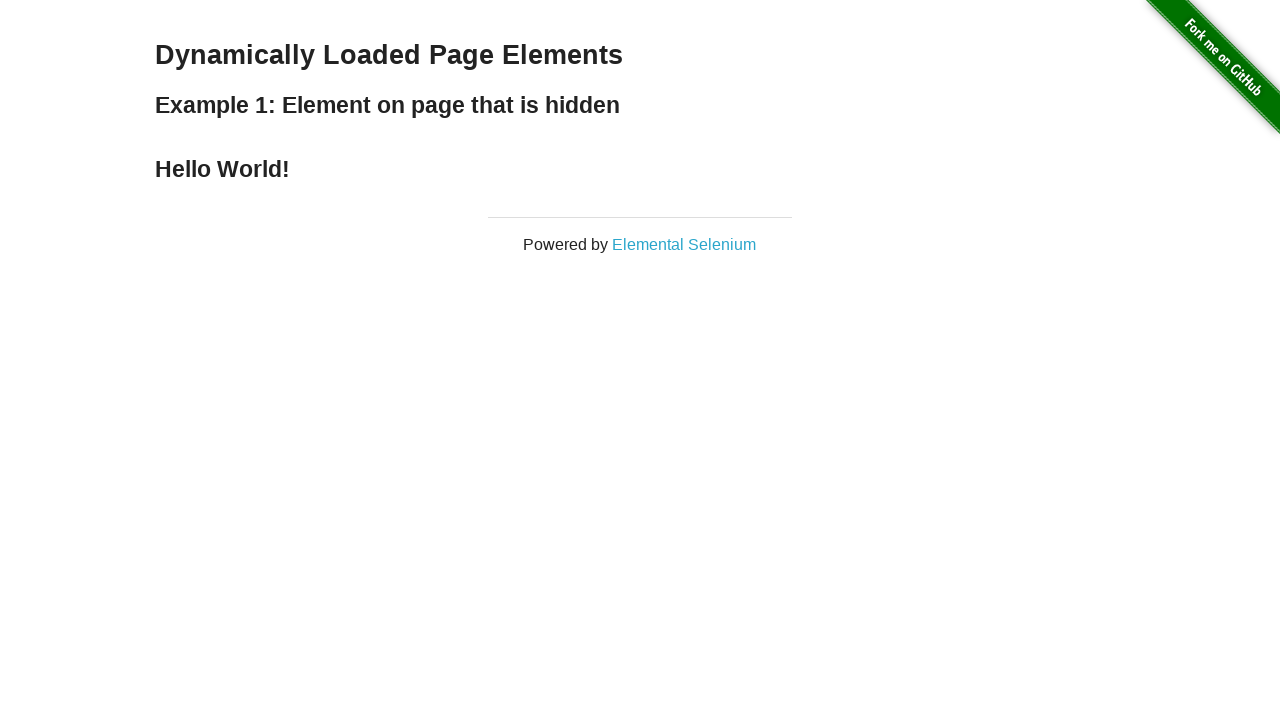

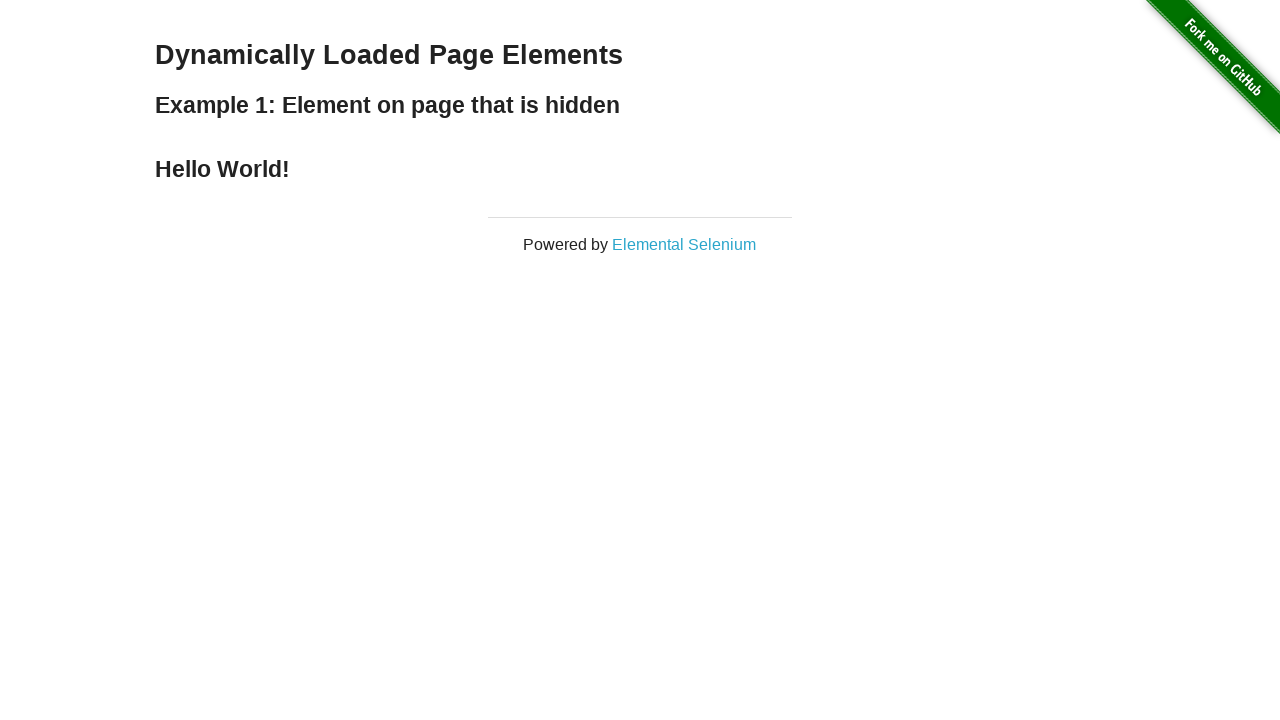